Tests dropdown selection functionality by selecting options from a dropdown menu

Starting URL: https://the-internet.herokuapp.com/dropdown

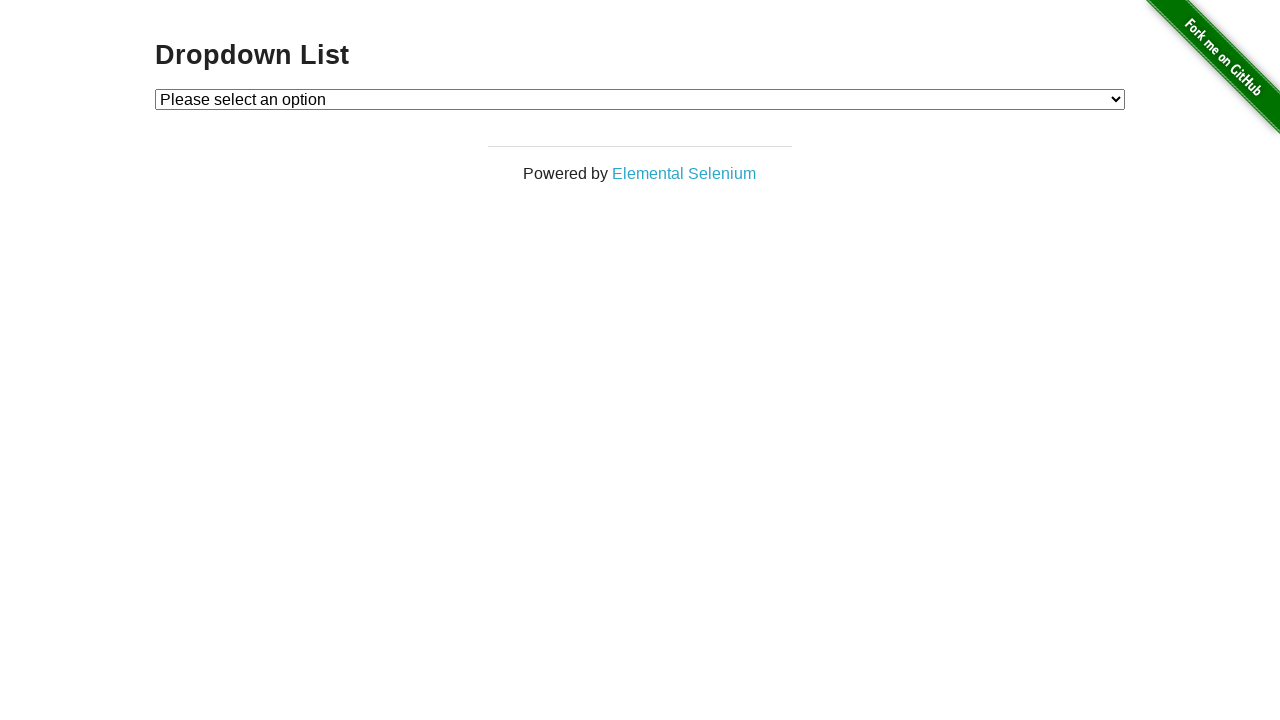

Located dropdown element with id 'dropdown'
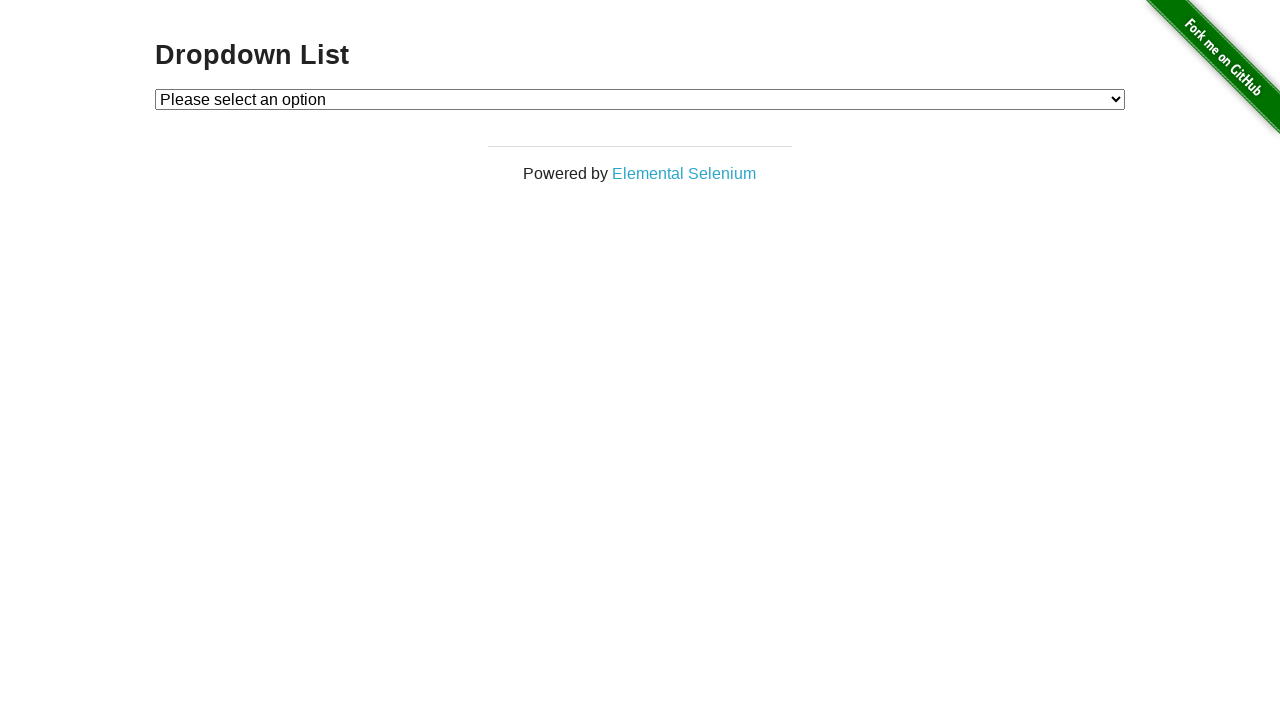

Selected option 1 from dropdown menu on select#dropdown
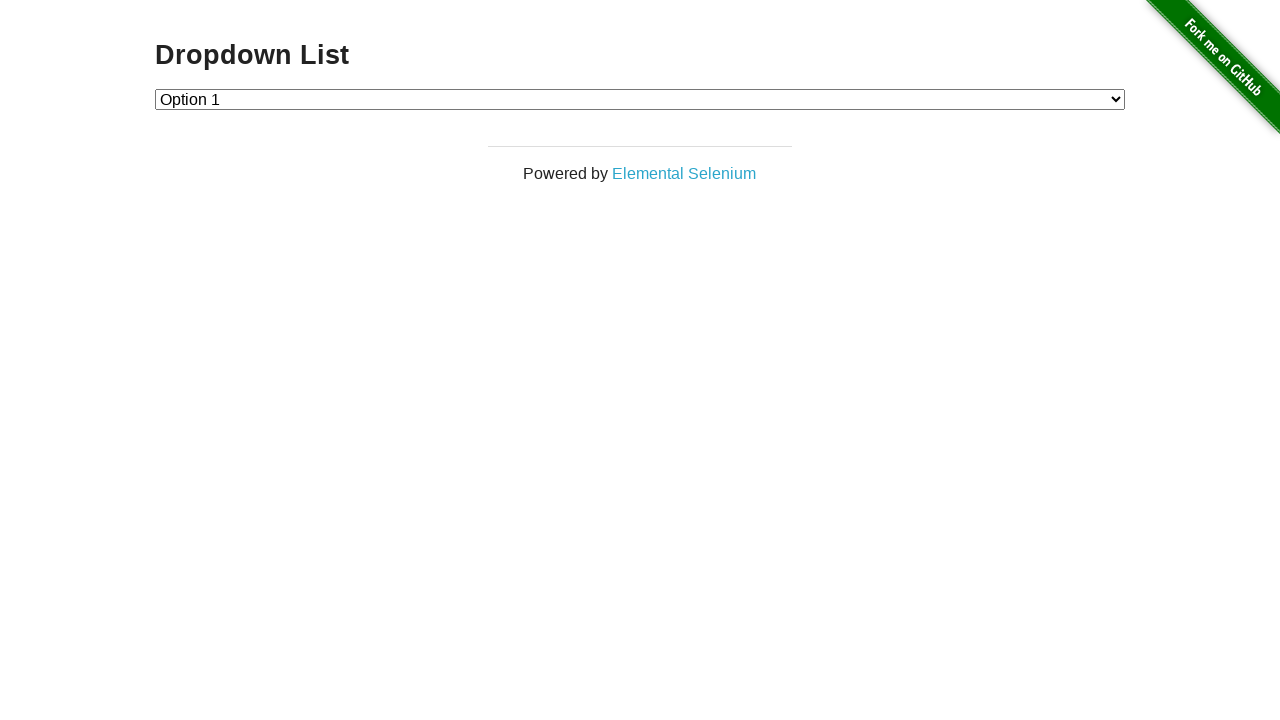

Selected option 2 from dropdown menu on select#dropdown
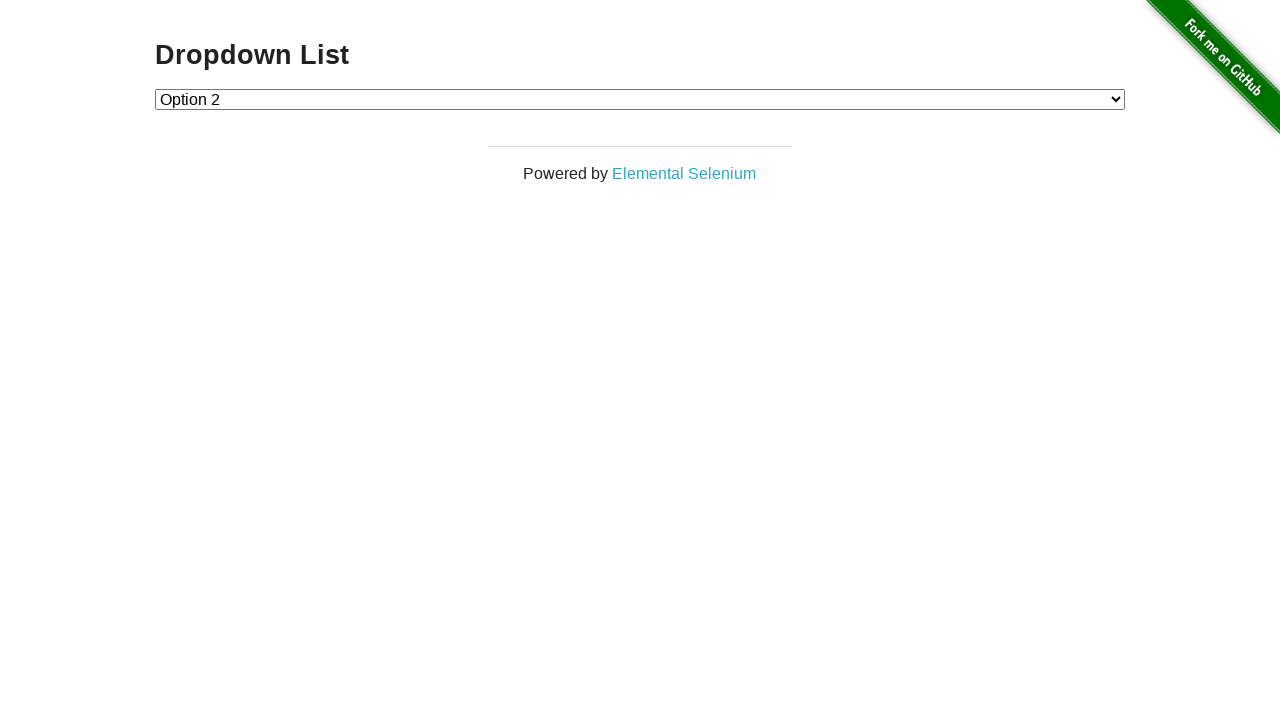

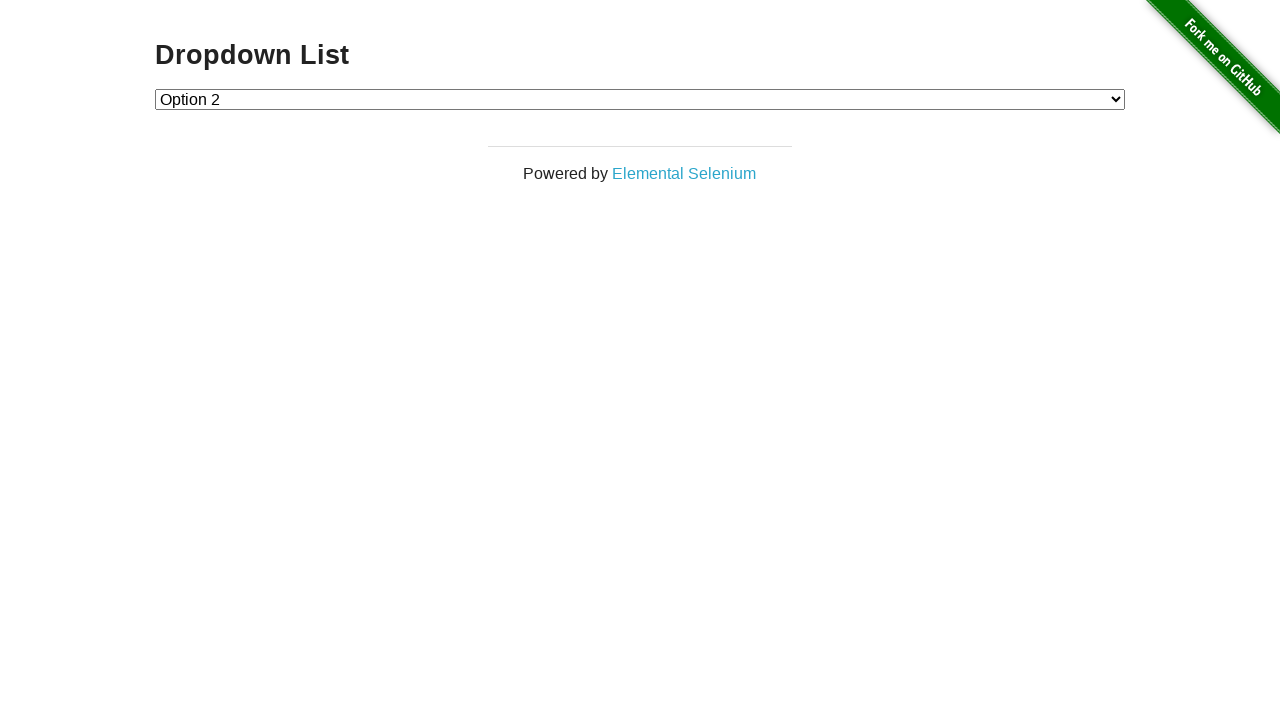